Tests window handling using a reusable method approach by clicking a link that opens a new tab and verifying the new tab's title is "New Window"

Starting URL: https://the-internet.herokuapp.com/windows

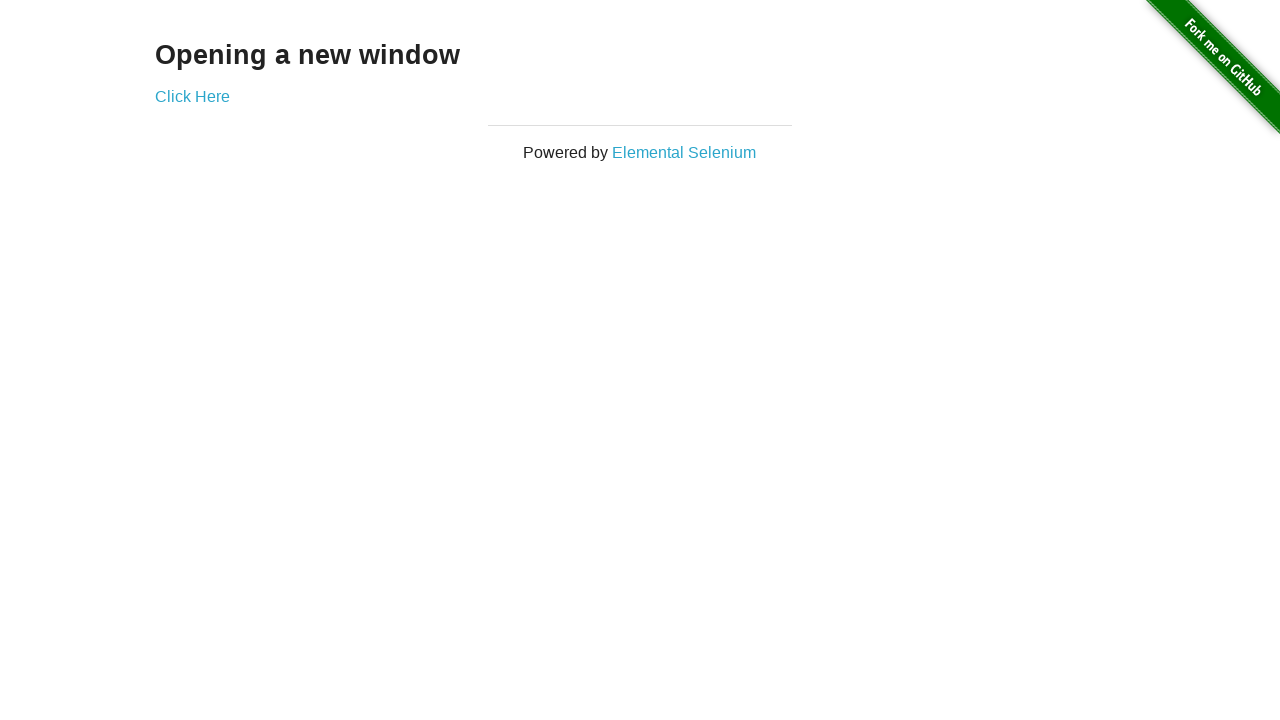

Clicked 'Click Here' link to open new tab at (192, 96) on xpath=//*[text()='Click Here']
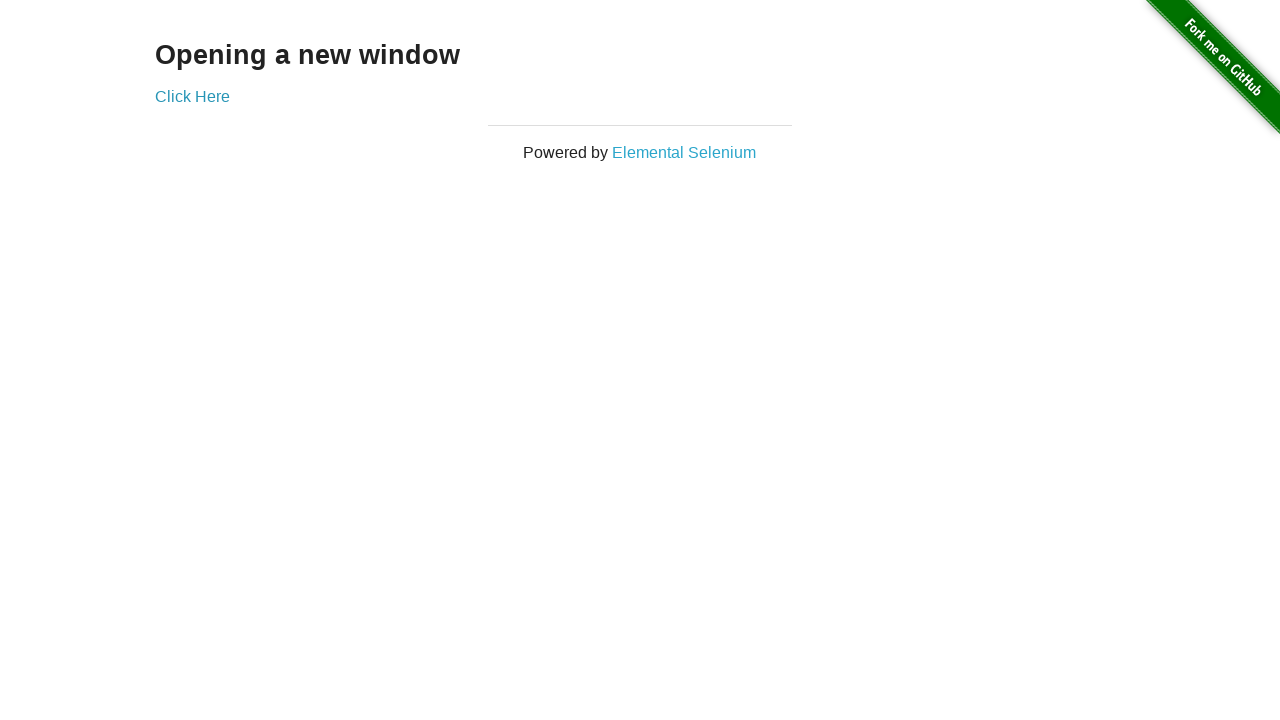

Retrieved new tab reference
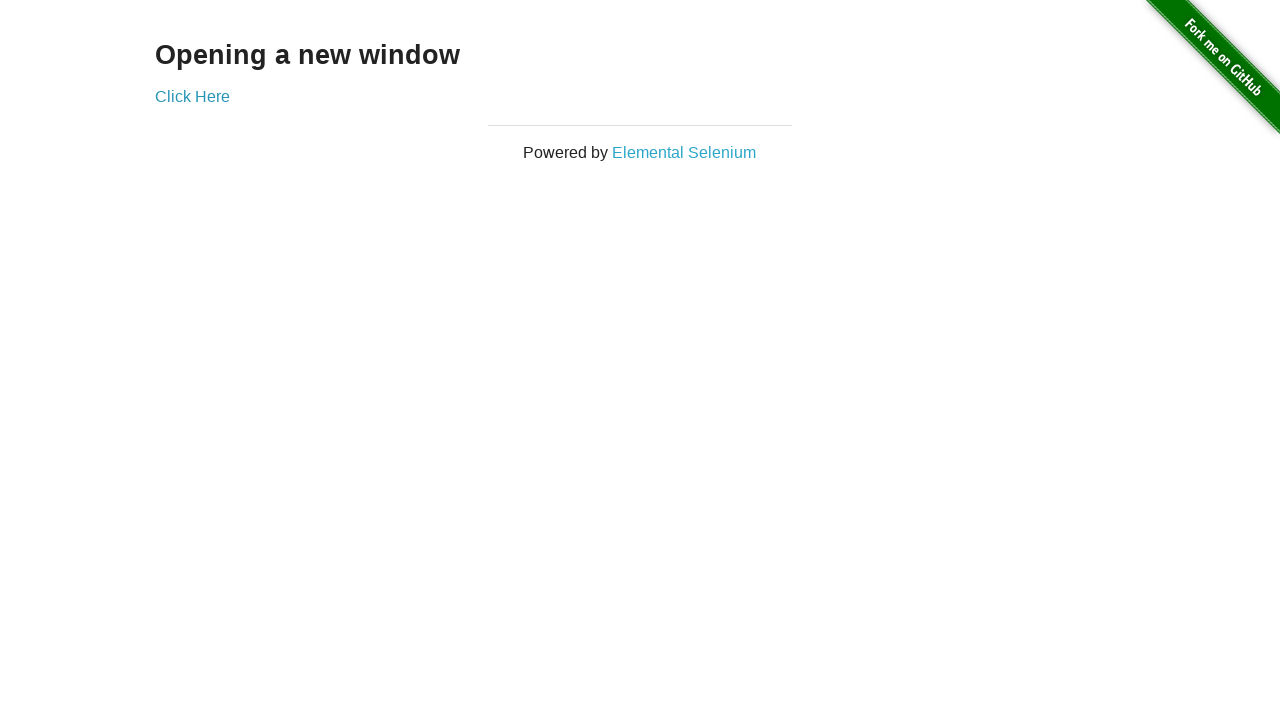

Waited for new tab to load
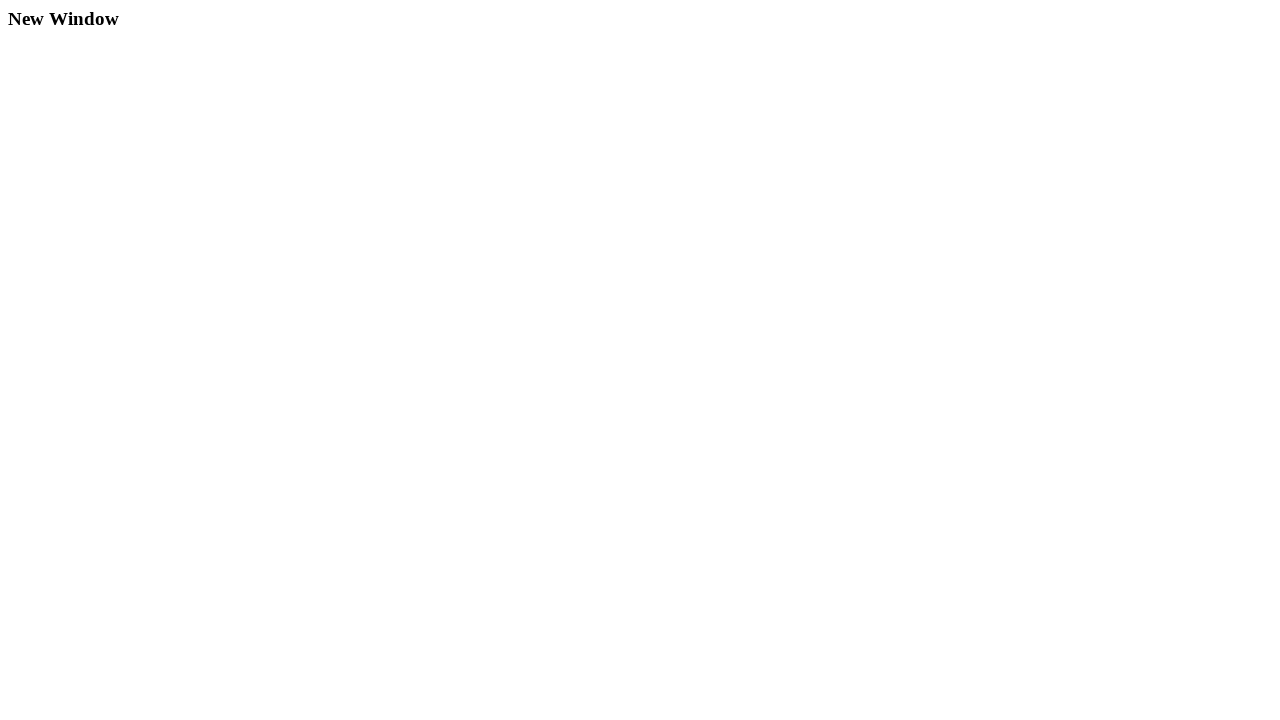

Verified new tab title is 'New Window'
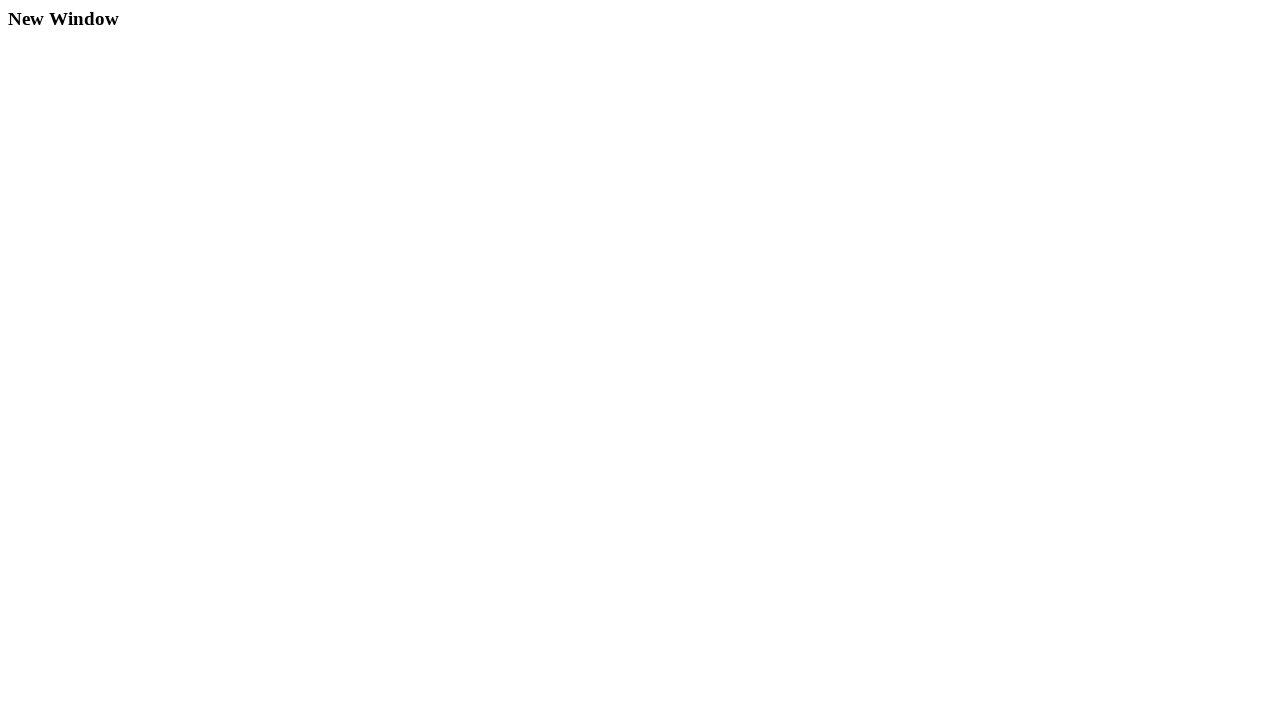

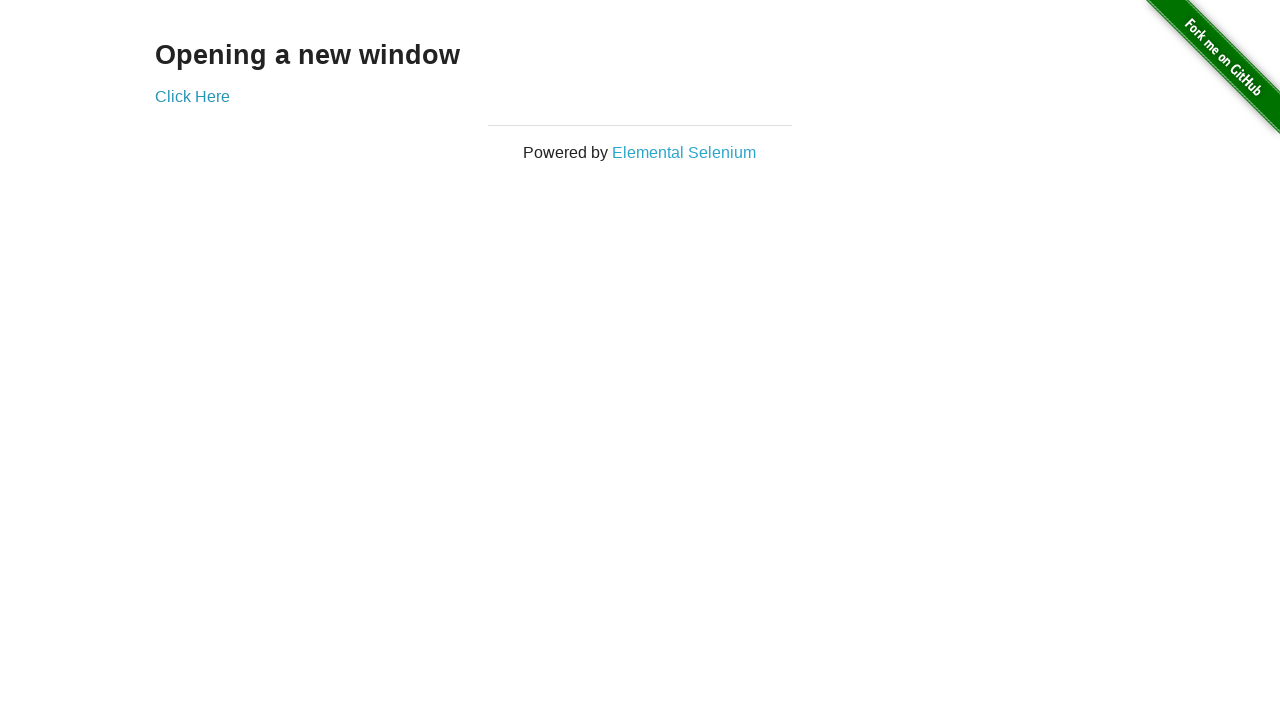